Solves a math problem by reading two numbers from the page, calculating their sum, selecting the answer from a dropdown, and submitting the form

Starting URL: http://suninjuly.github.io/selects1.html

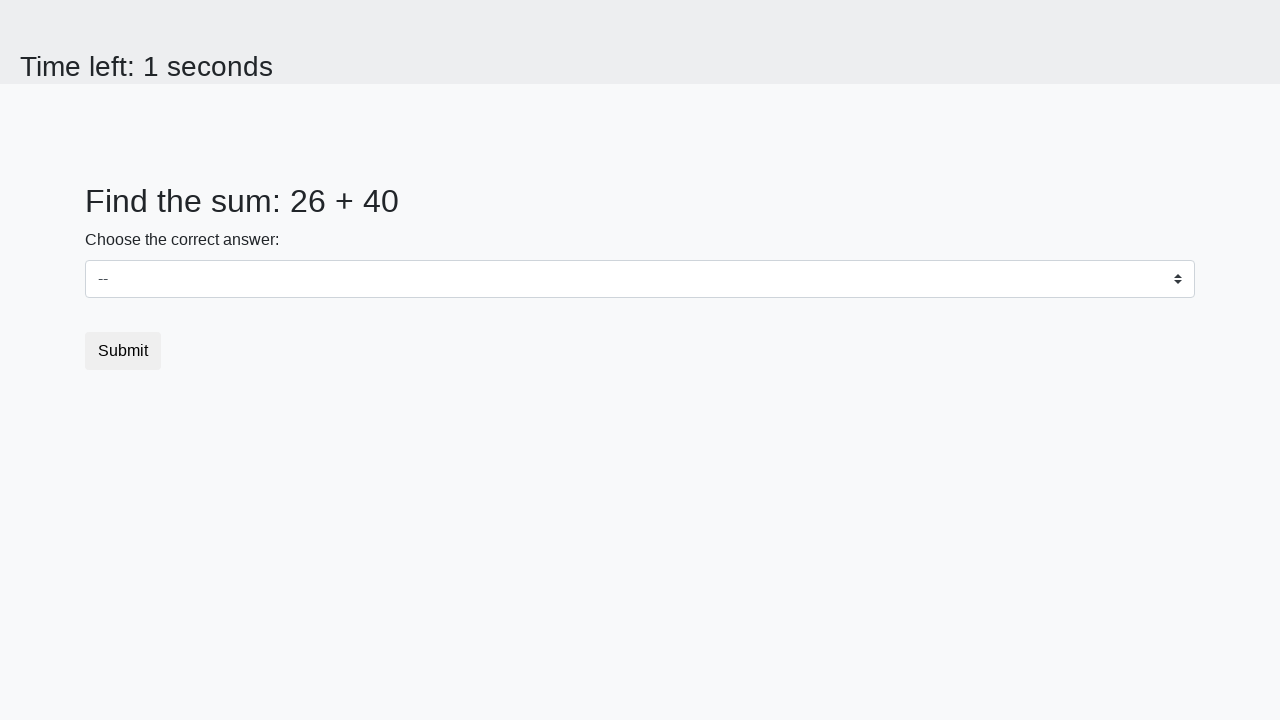

Read first number from page
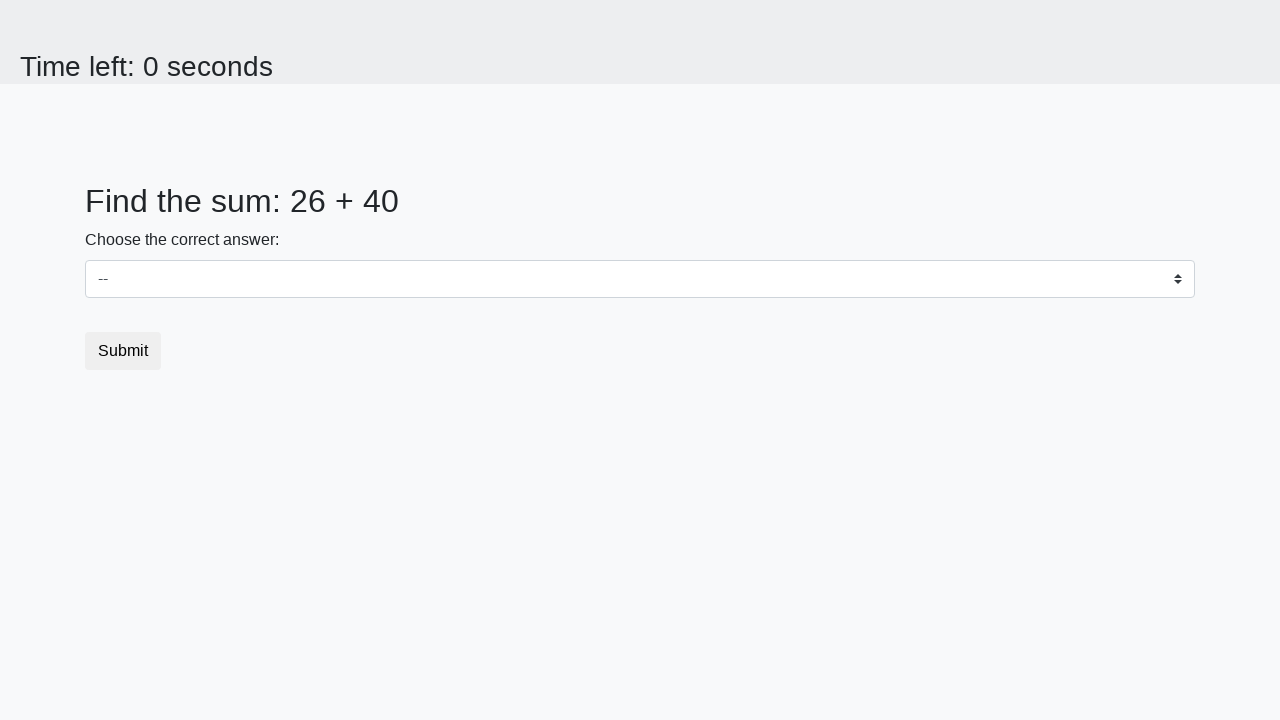

Read second number from page
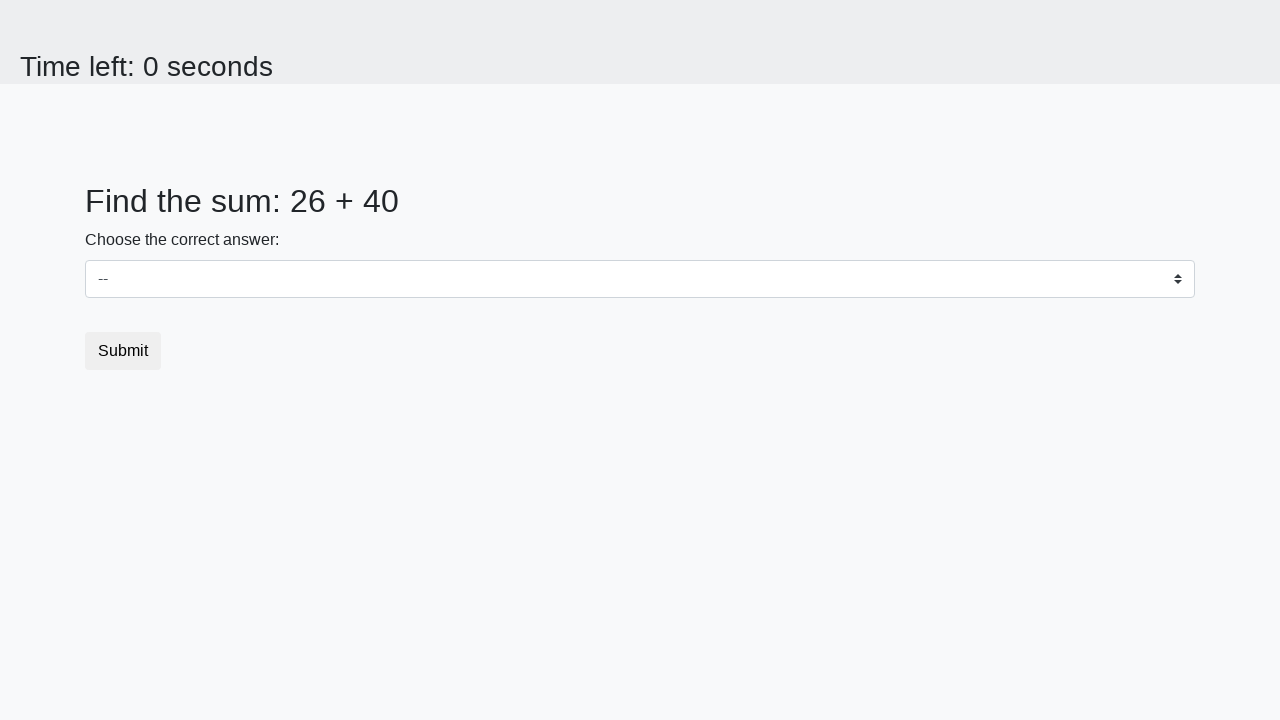

Calculated sum: 26 + 40 = 66
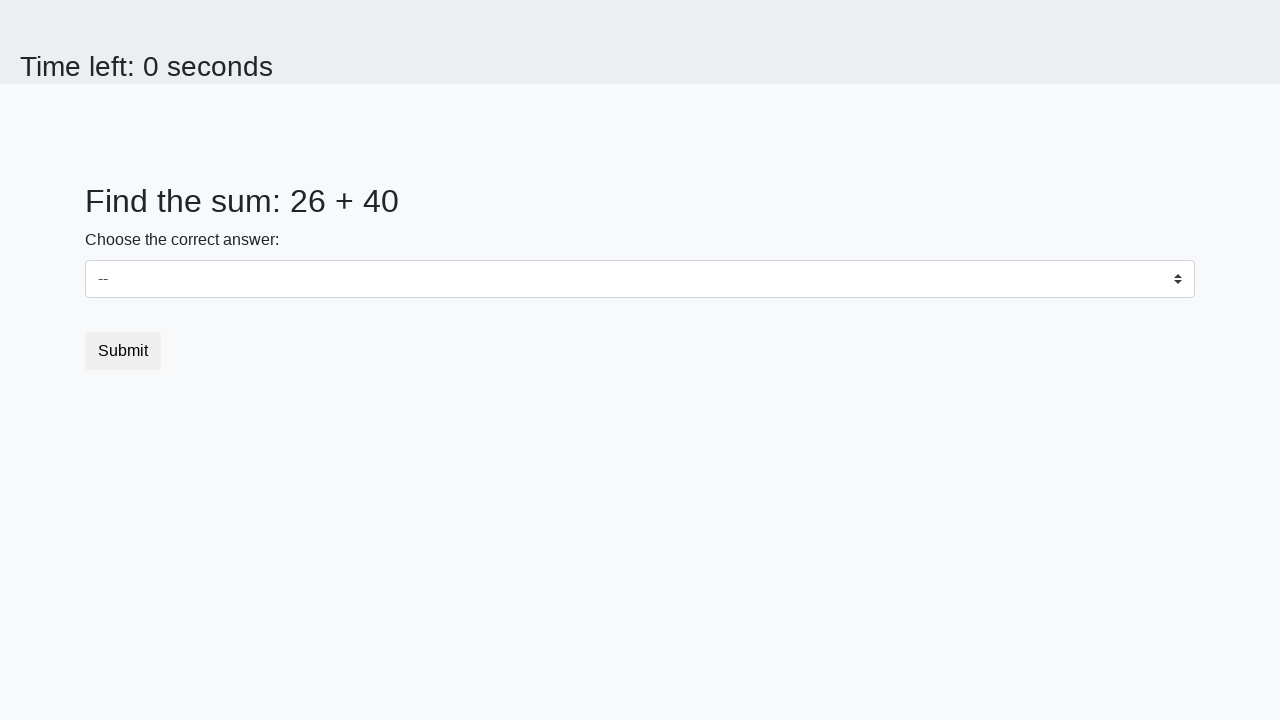

Selected answer 66 from dropdown on #dropdown
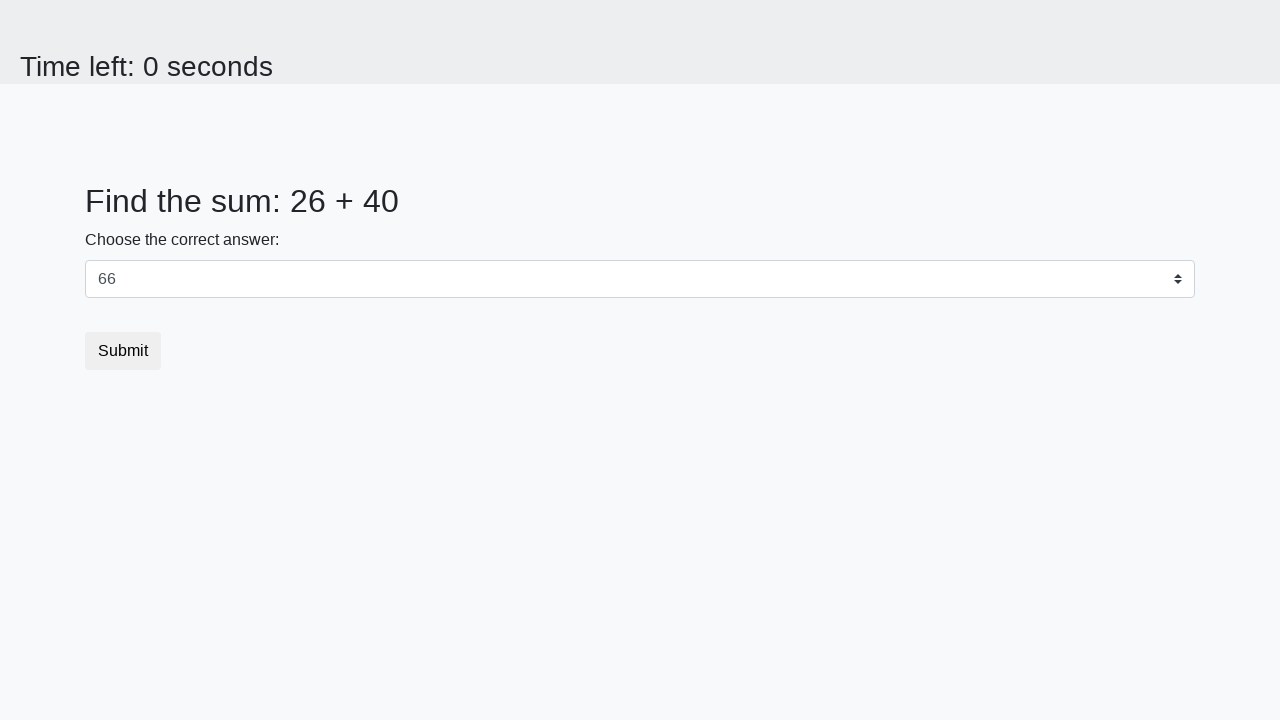

Clicked submit button to complete form at (123, 351) on button.btn.btn-default
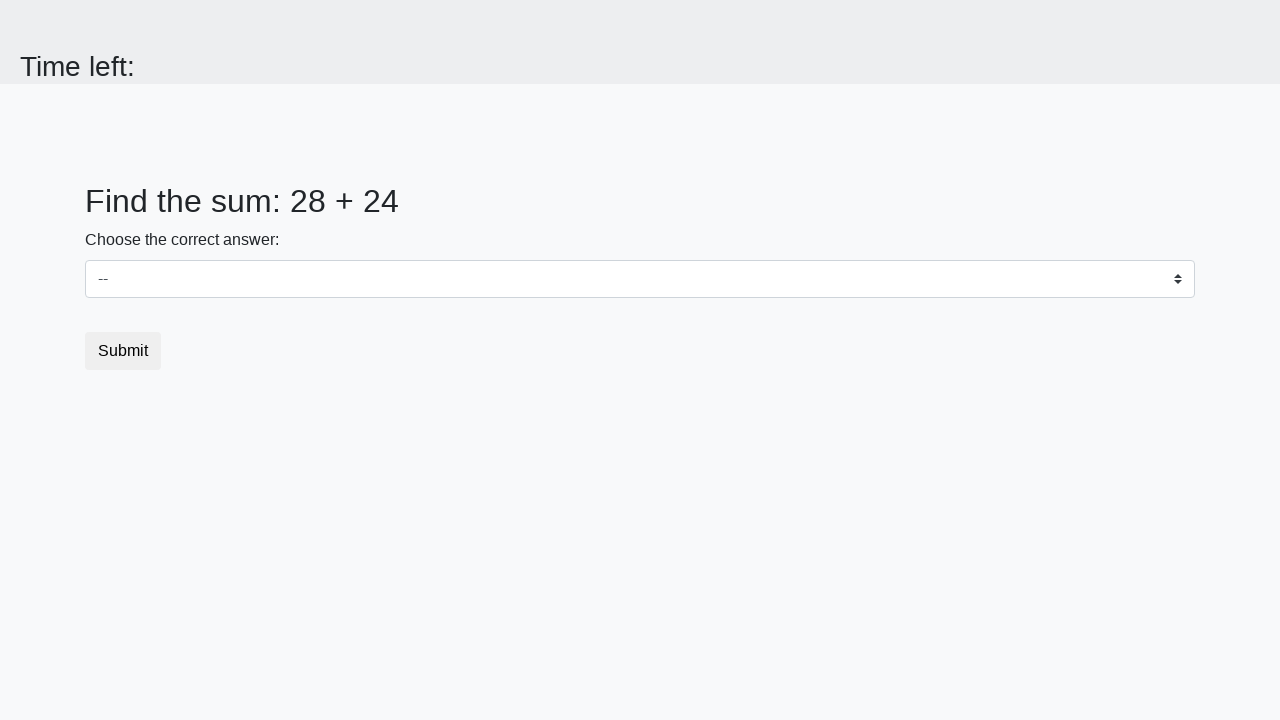

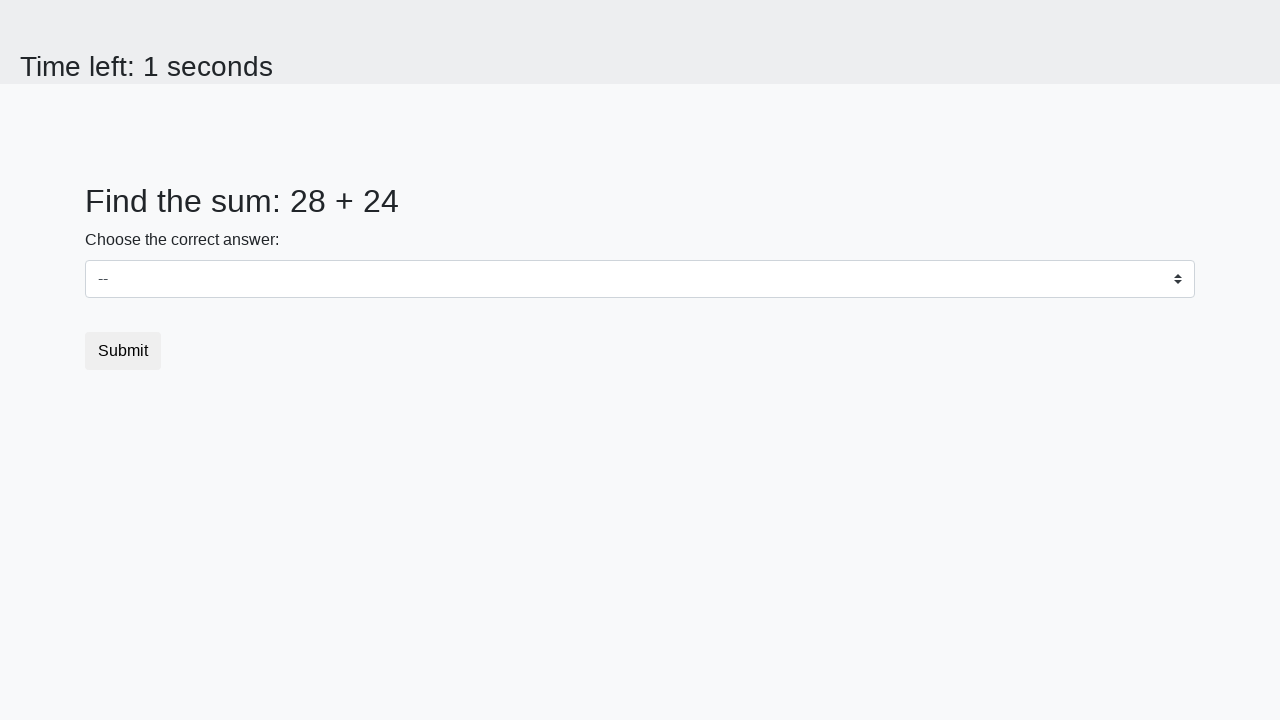